Tests that clicking the 'New Tab' button opens a new tab with the same viewport size as the main page

Starting URL: https://demoqa.com/elements

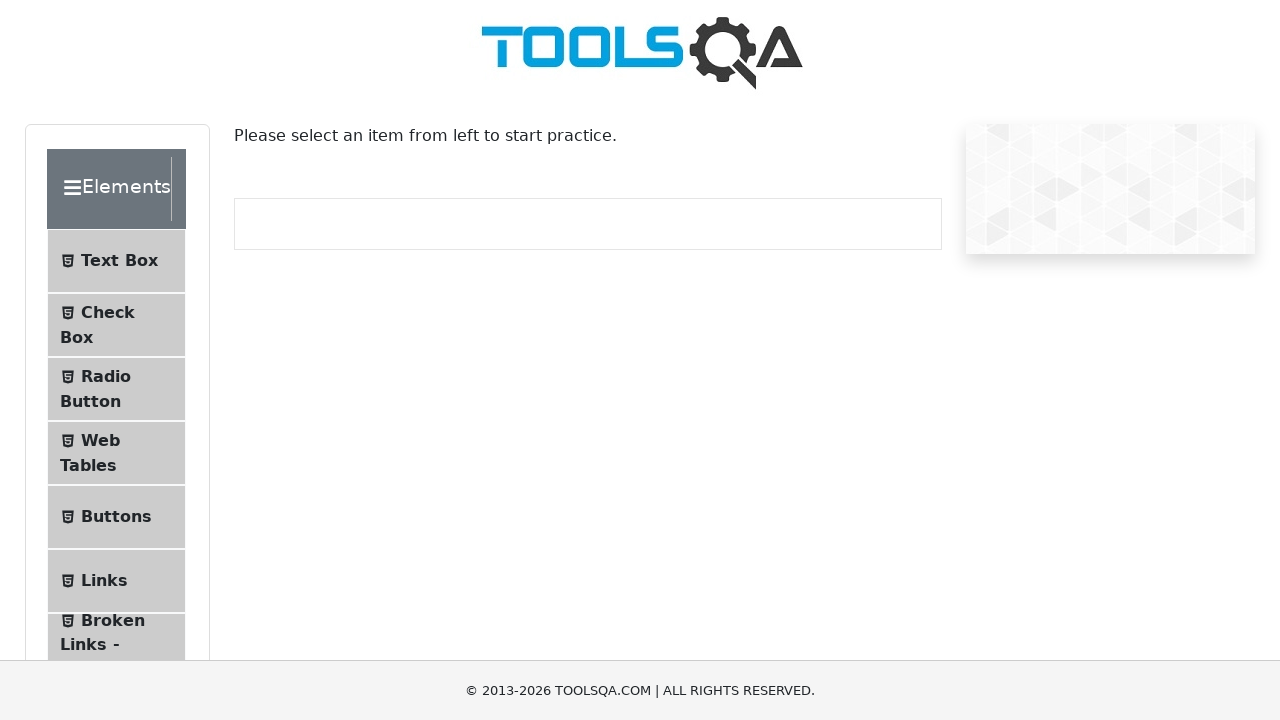

Clicked on 'Alerts, Frame & Windows' section at (107, 360) on internal:text="Alerts, Frame & Windows"i
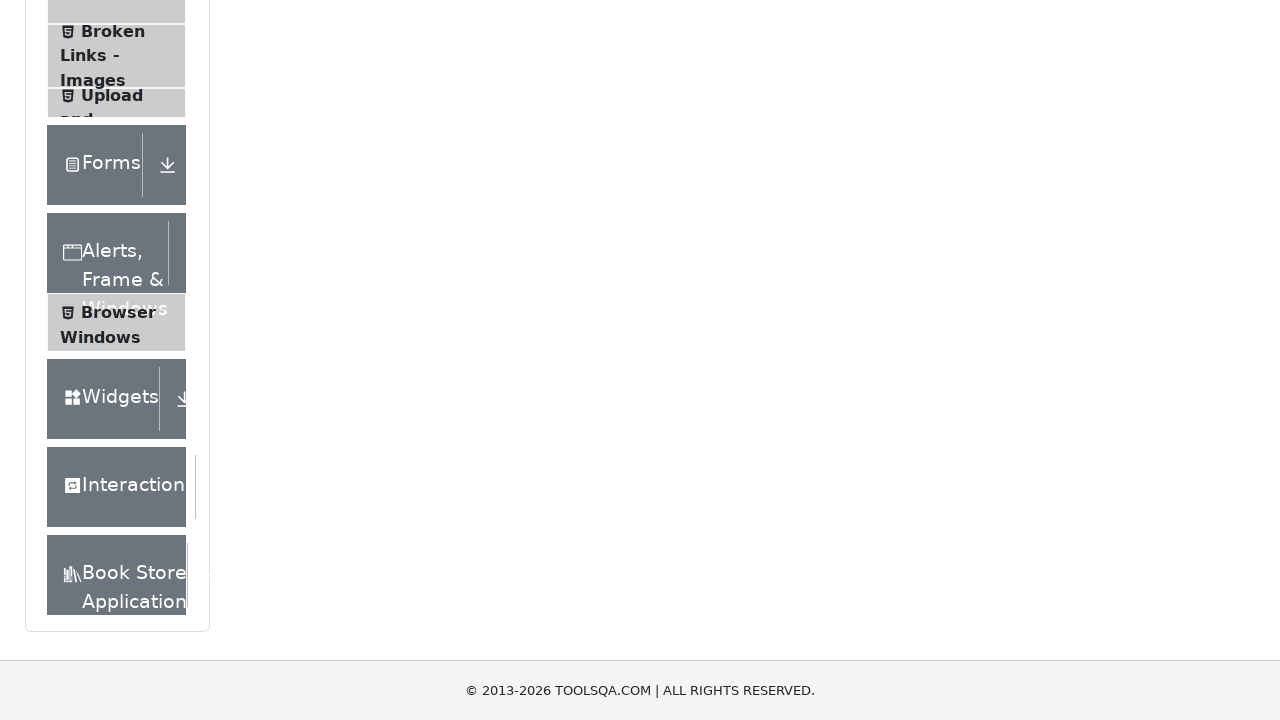

Clicked on 'Browser Windows' menu item at (118, 196) on internal:text="Browser Windows"i
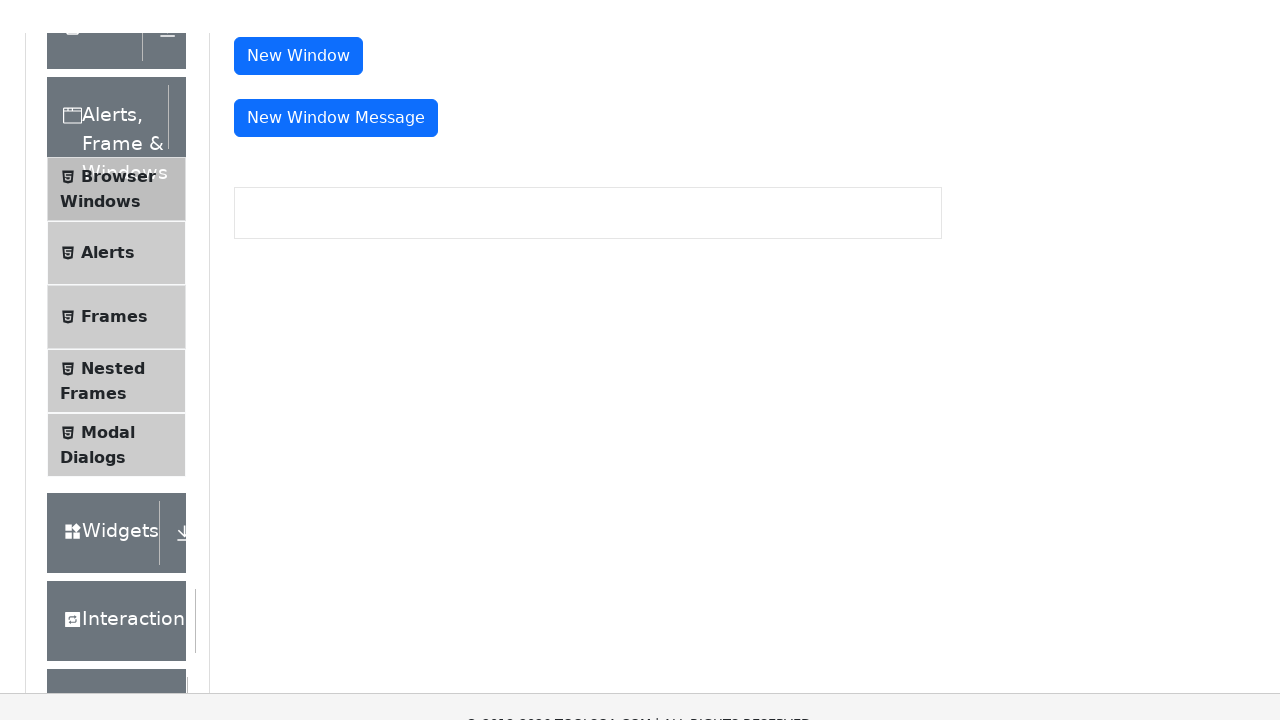

Clicked 'New Tab' button and popup opened at (280, 242) on internal:role=button[name="New Tab"s]
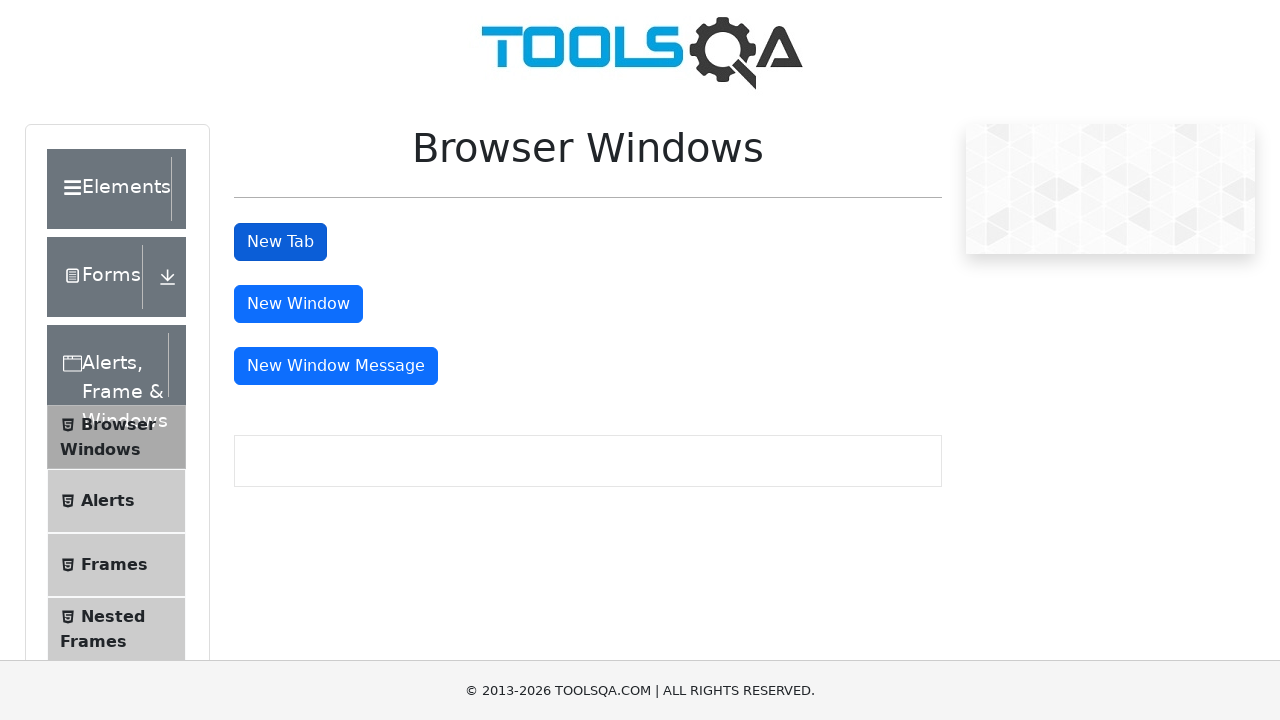

New tab popup reference acquired
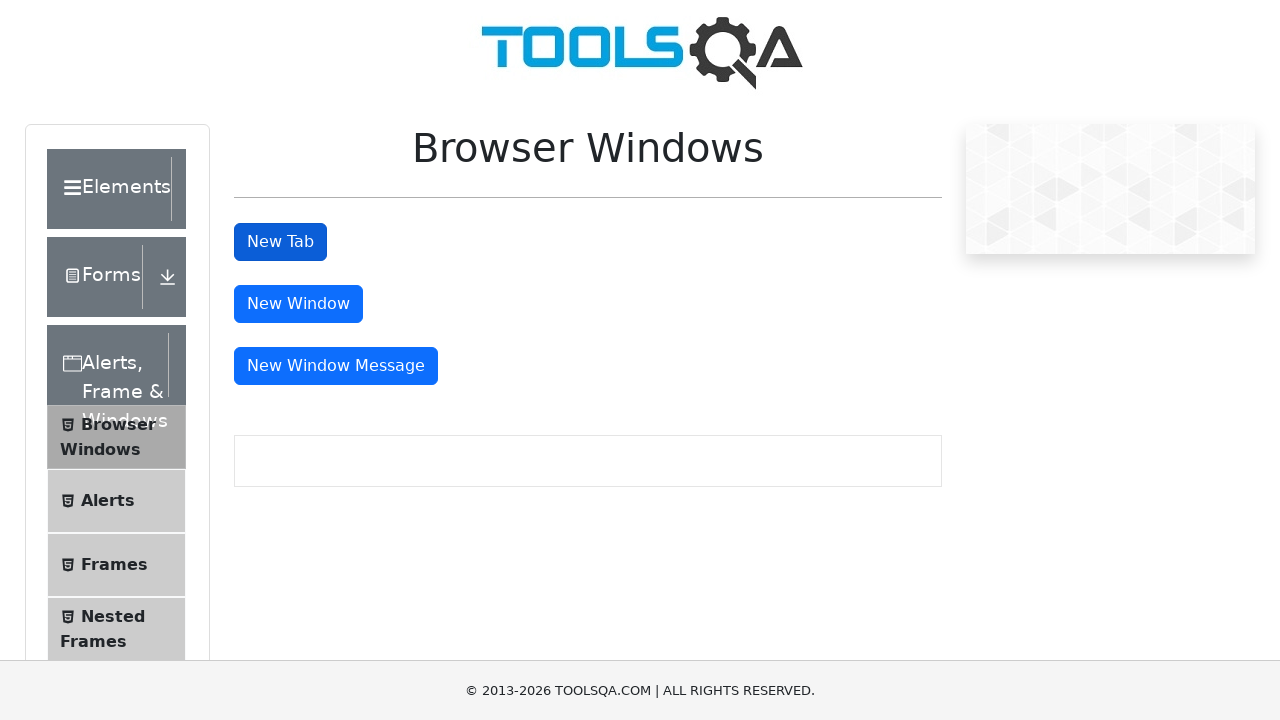

Retrieved viewport sizes from both main page and new tab
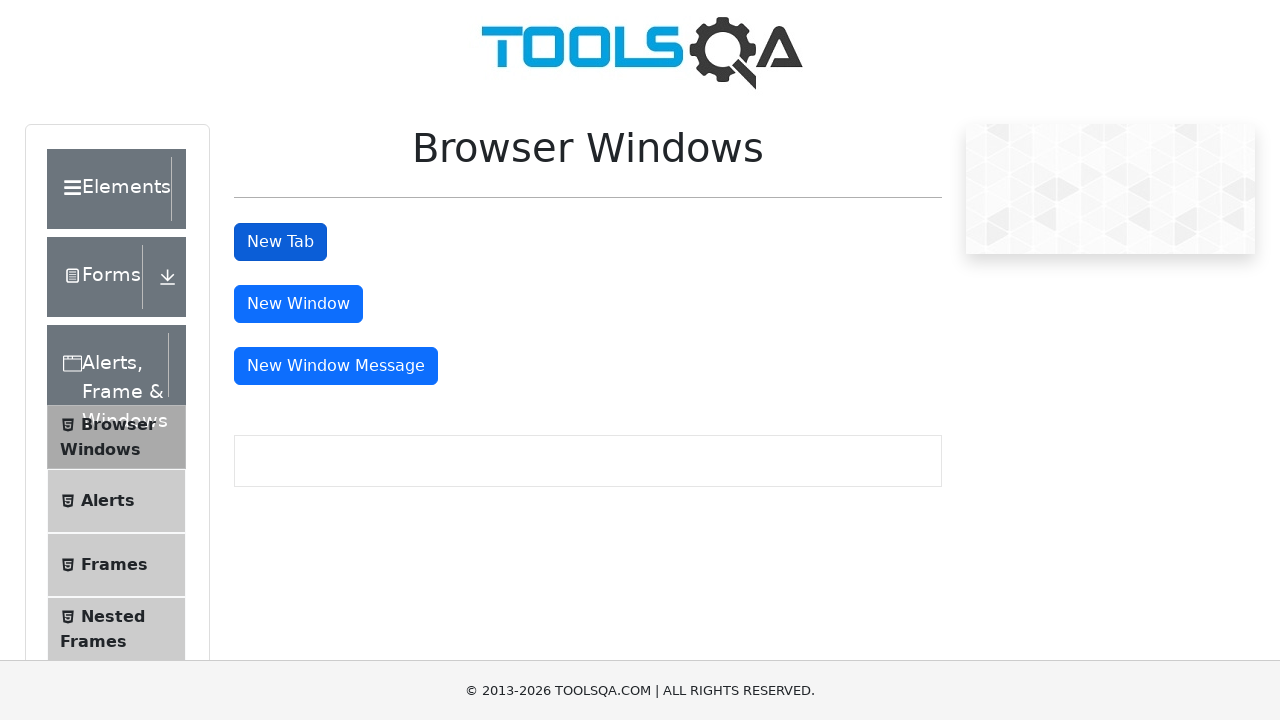

Verified new tab width matches main page width
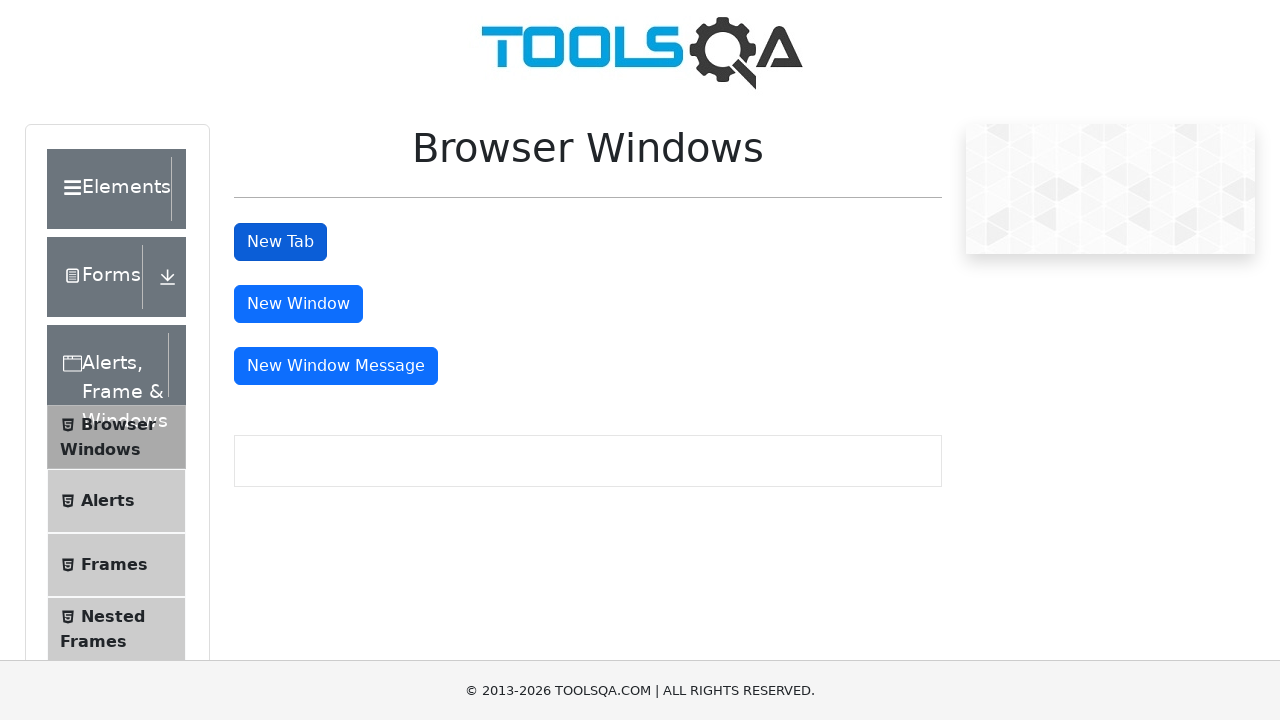

Verified new tab height matches main page height
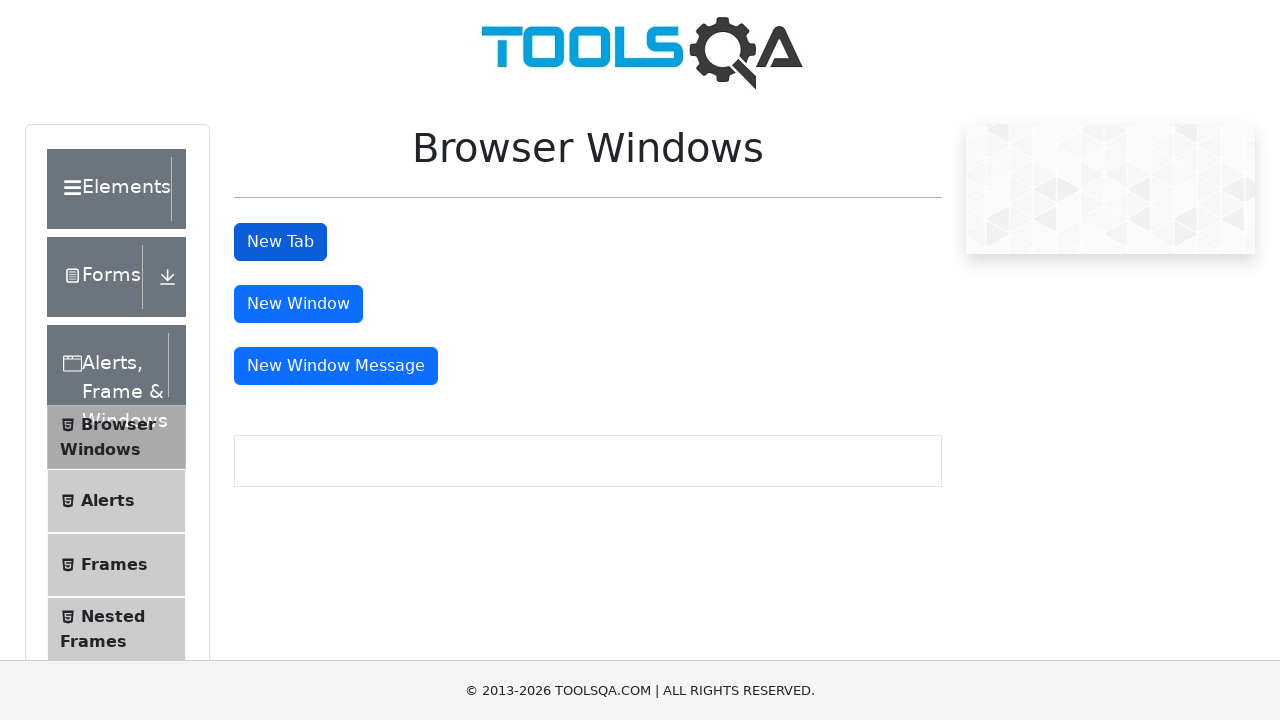

Closed the new tab
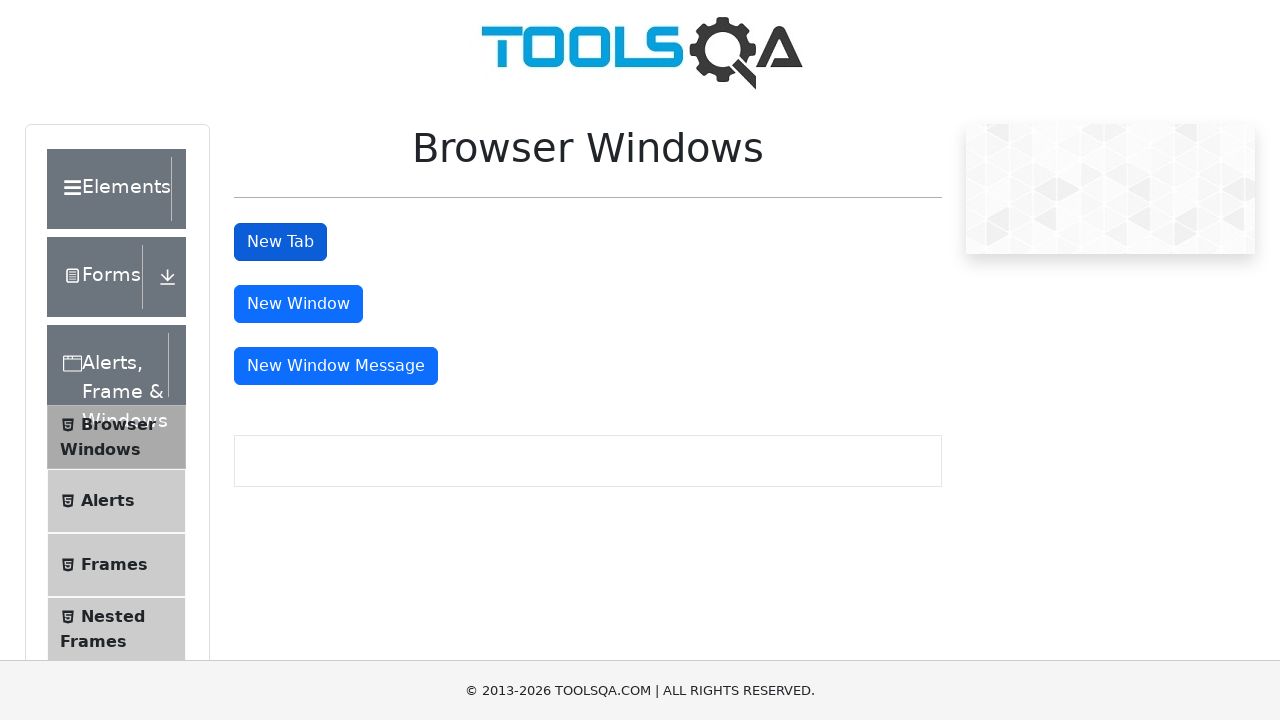

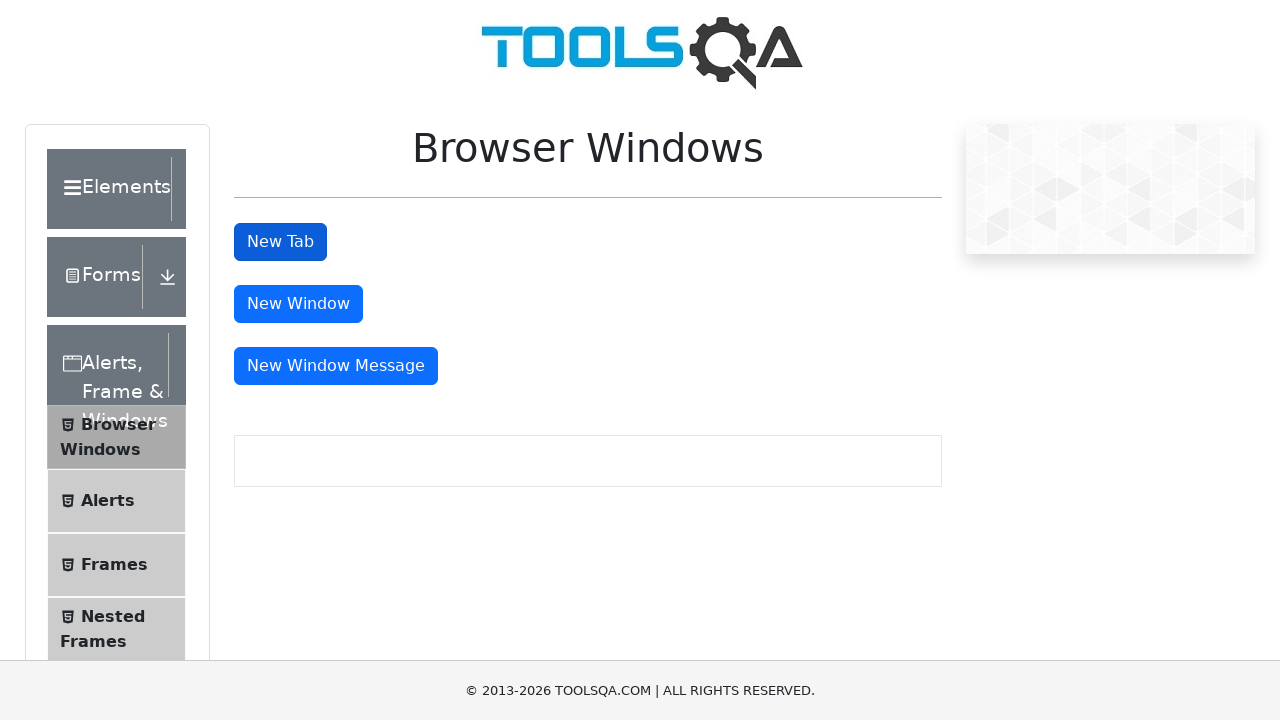